Solves a mathematical challenge by extracting a value from an element attribute, calculating a result, and submitting a form with checkbox and radio button selections

Starting URL: http://suninjuly.github.io/get_attribute.html

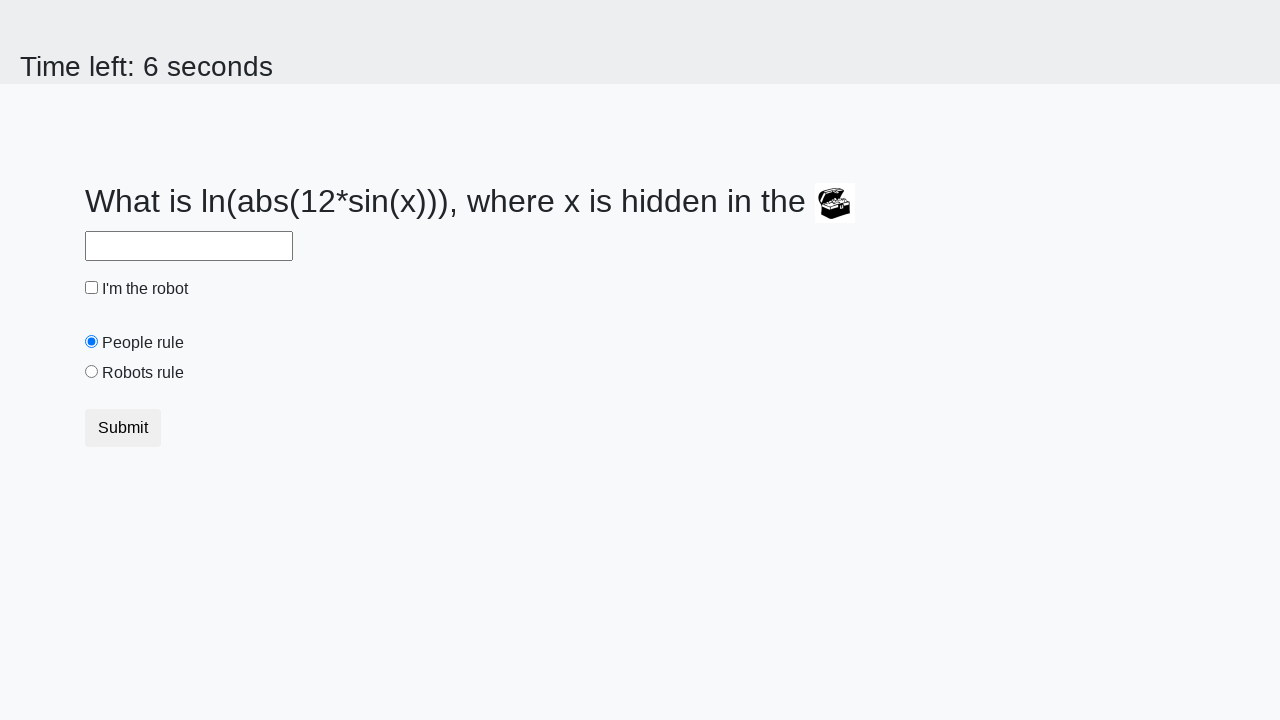

Located treasure element by ID
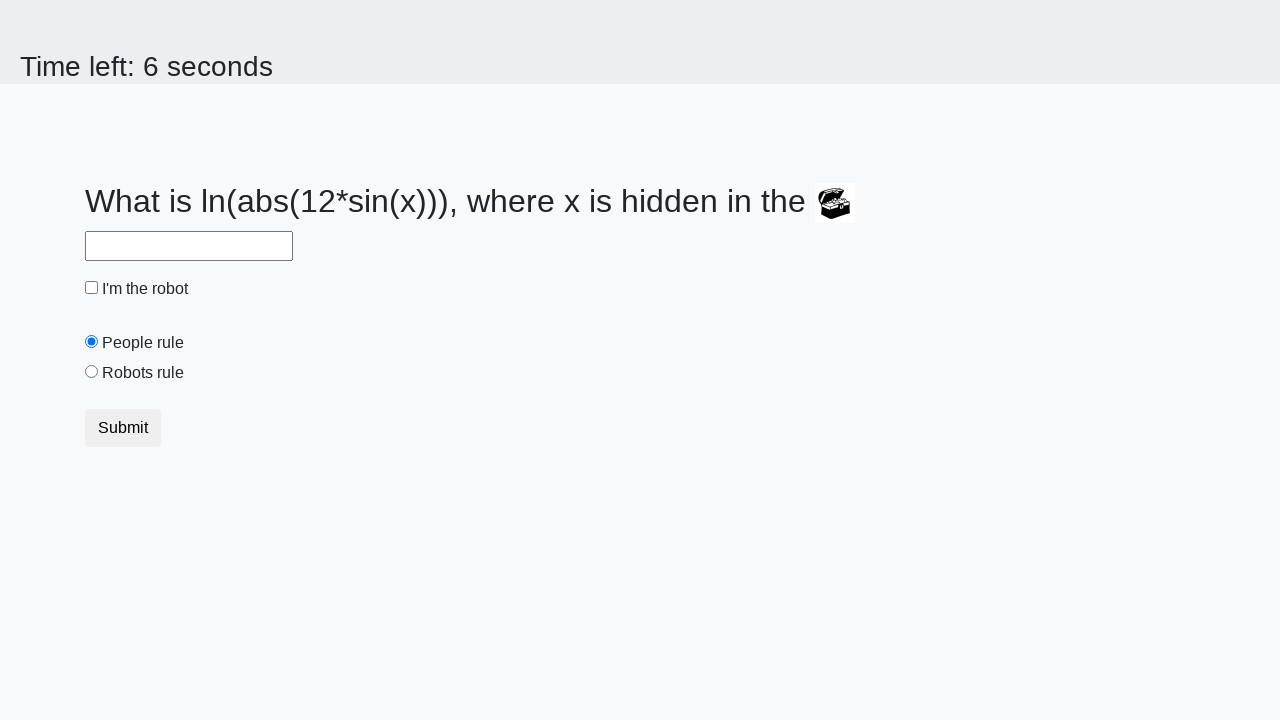

Extracted 'valuex' attribute from treasure element
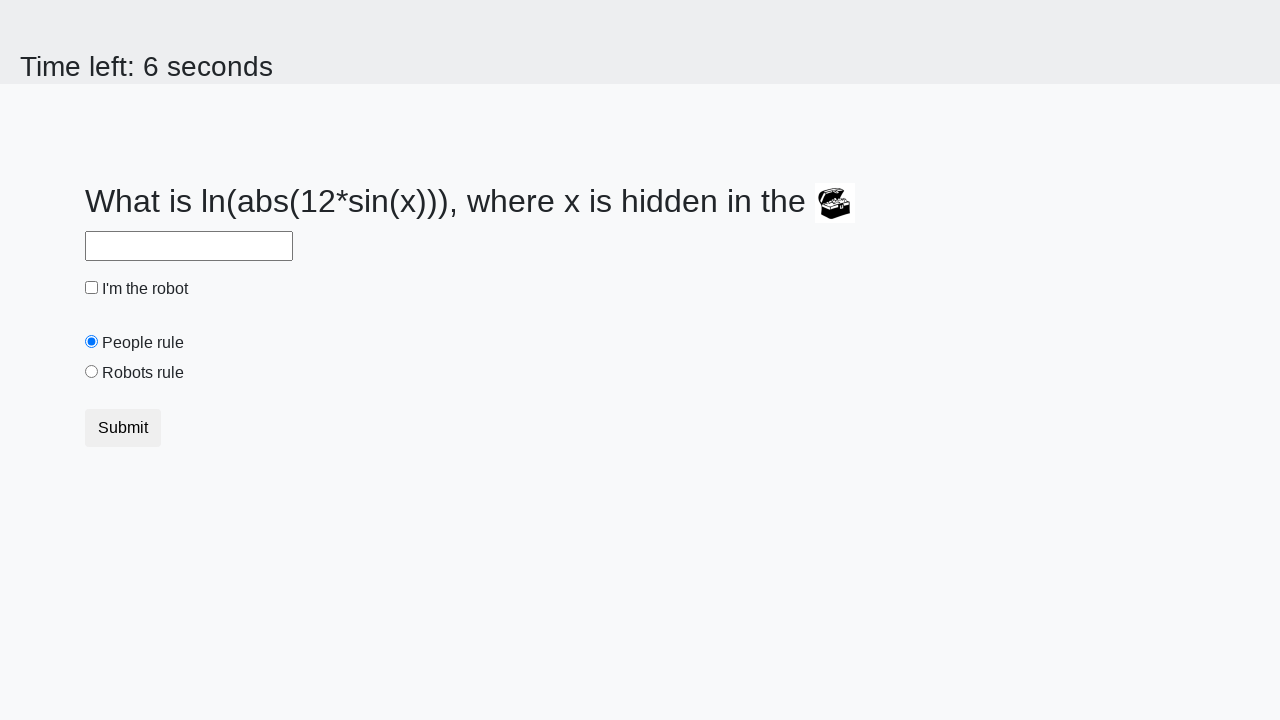

Calculated mathematical result from extracted value x=95, result y=2.1040293410742588
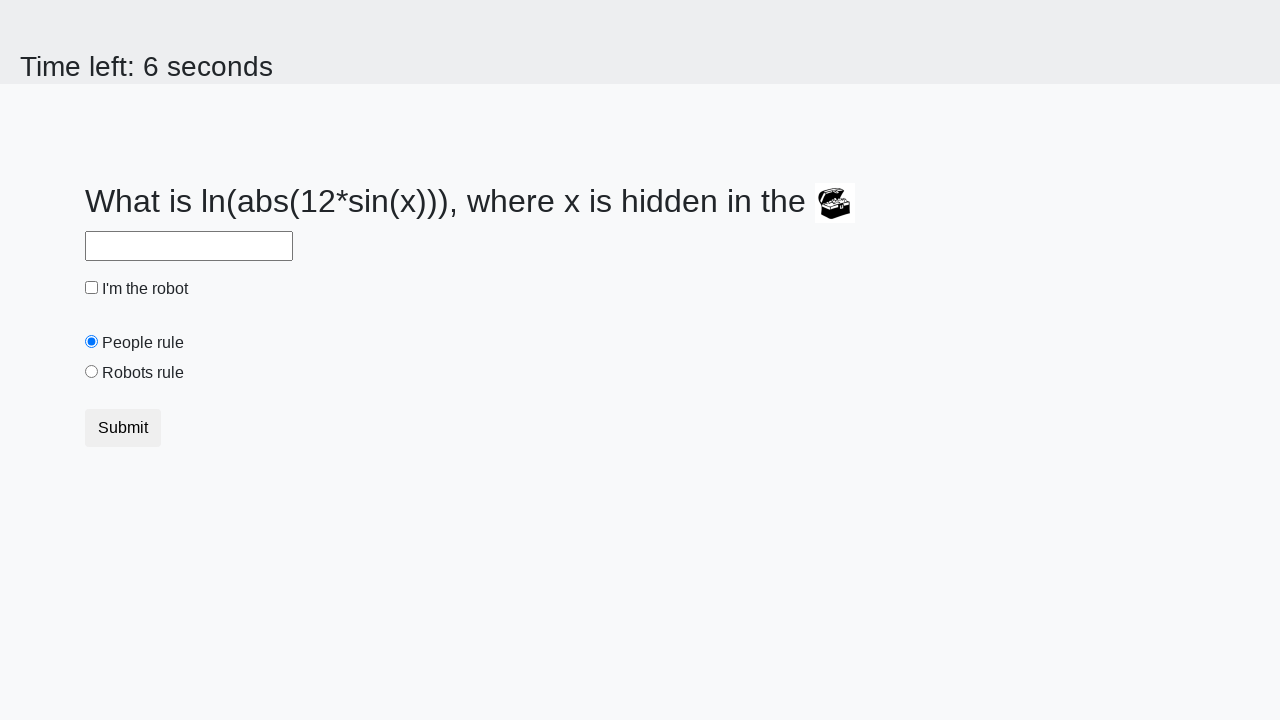

Filled answer field with calculated result on #answer
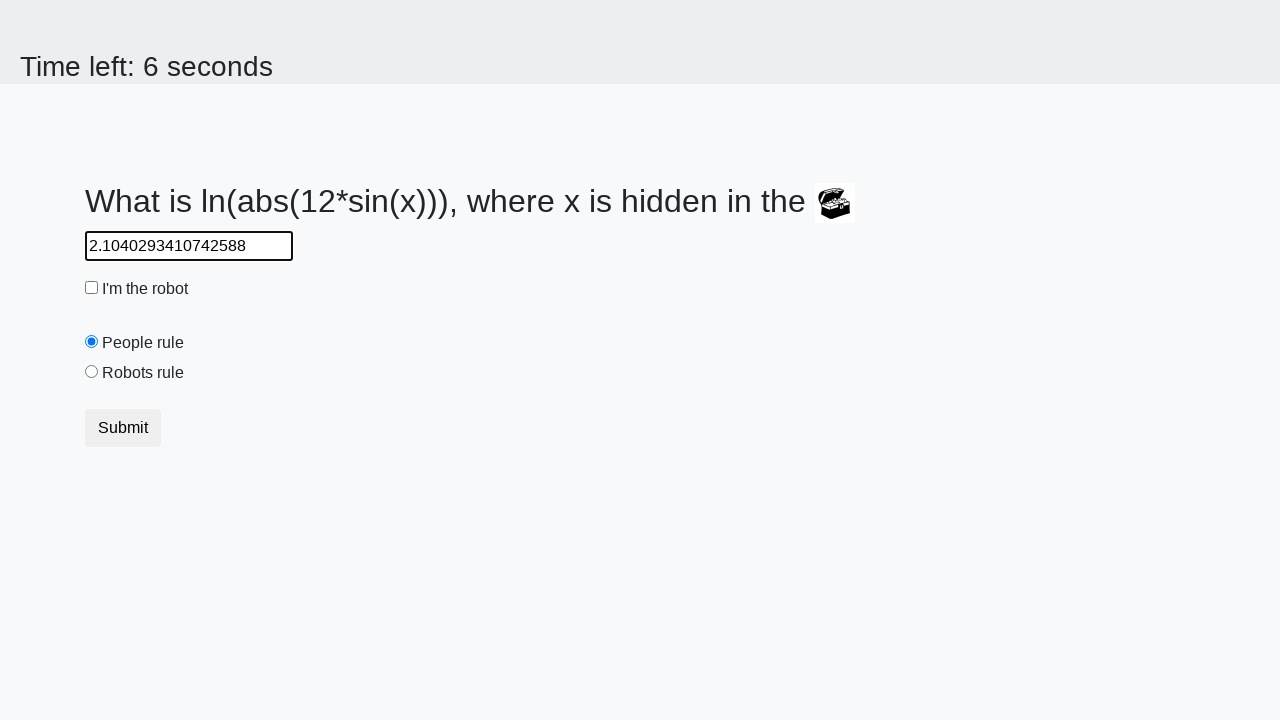

Checked the robot checkbox at (92, 288) on #robotCheckbox
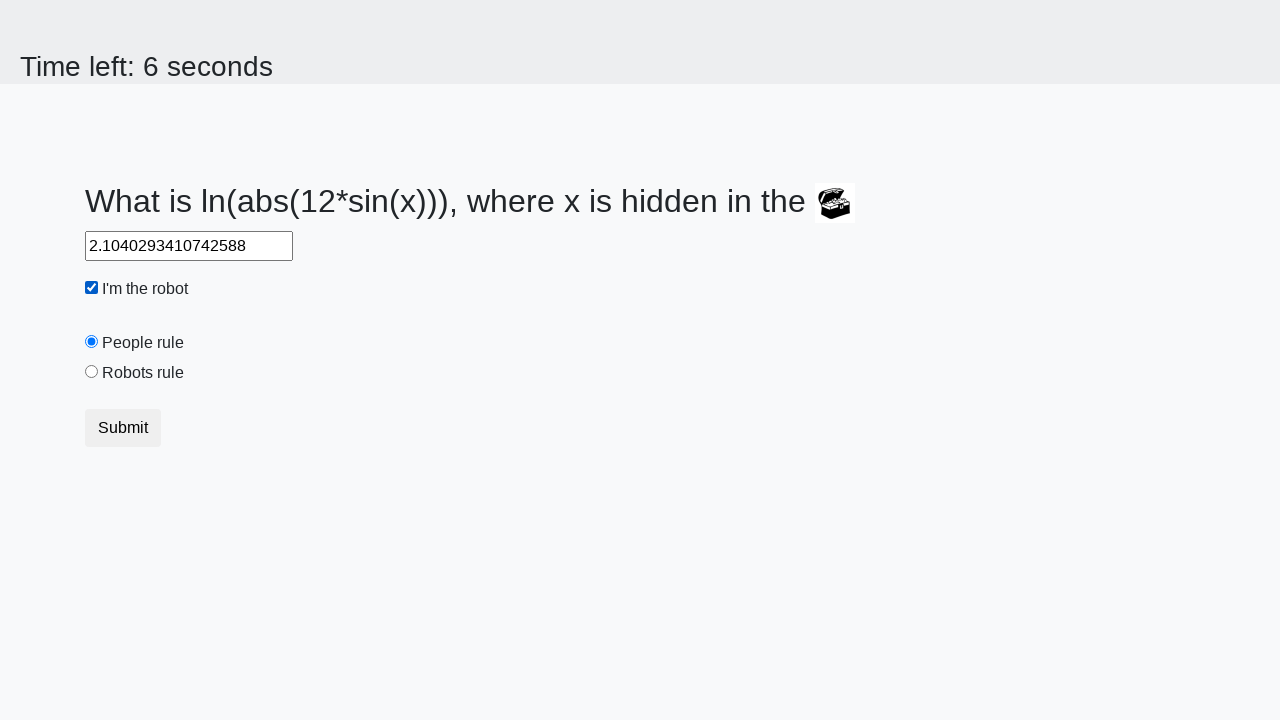

Selected the robots rule radio button at (92, 372) on #robotsRule
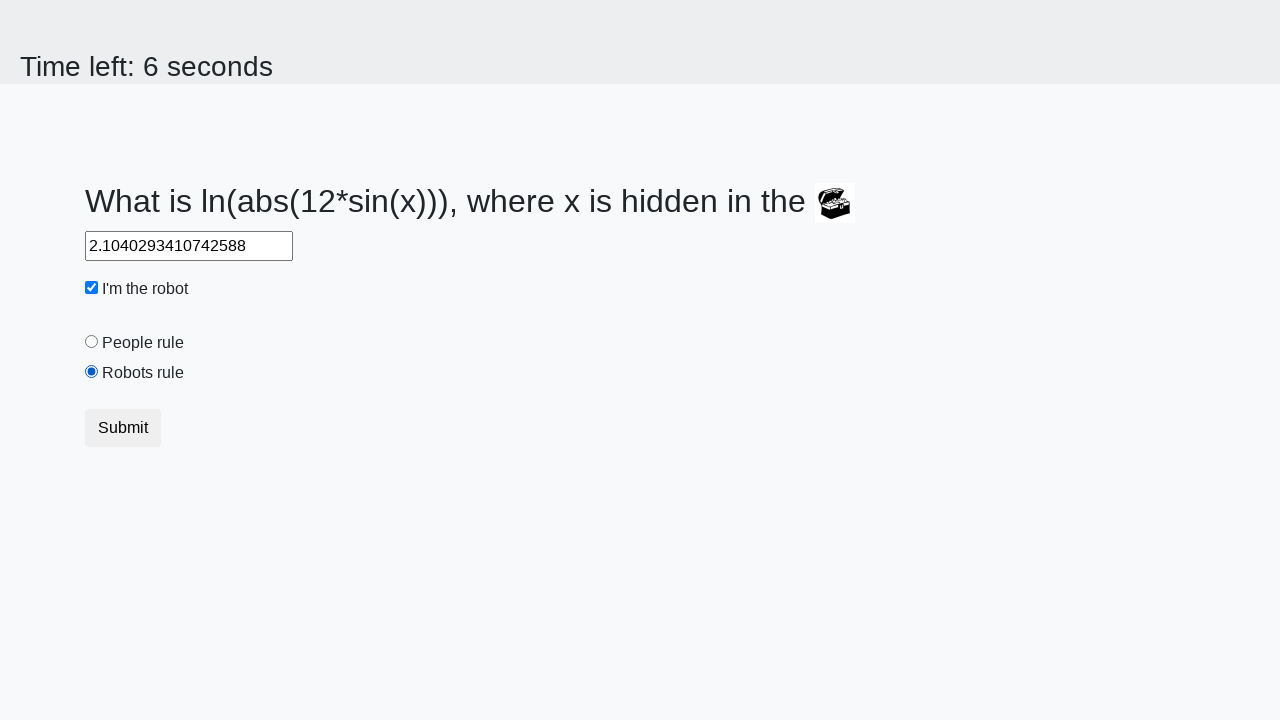

Submitted the form by clicking submit button at (123, 428) on button[type='submit']
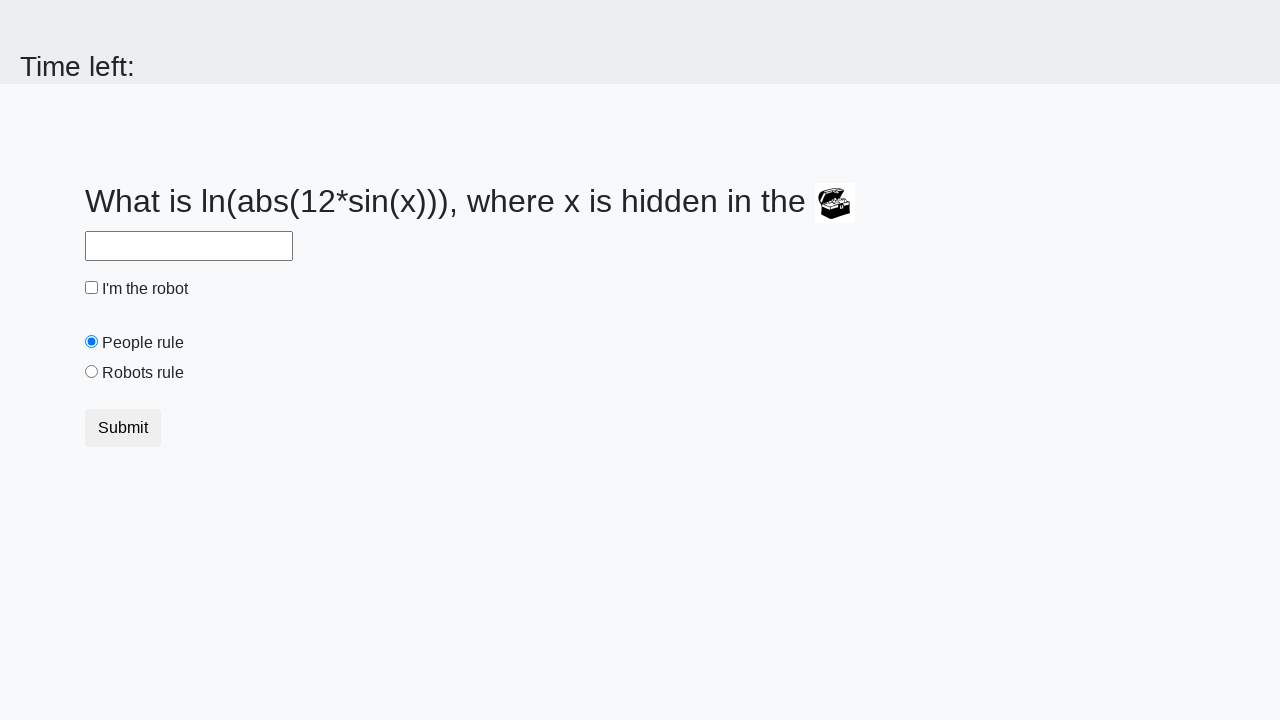

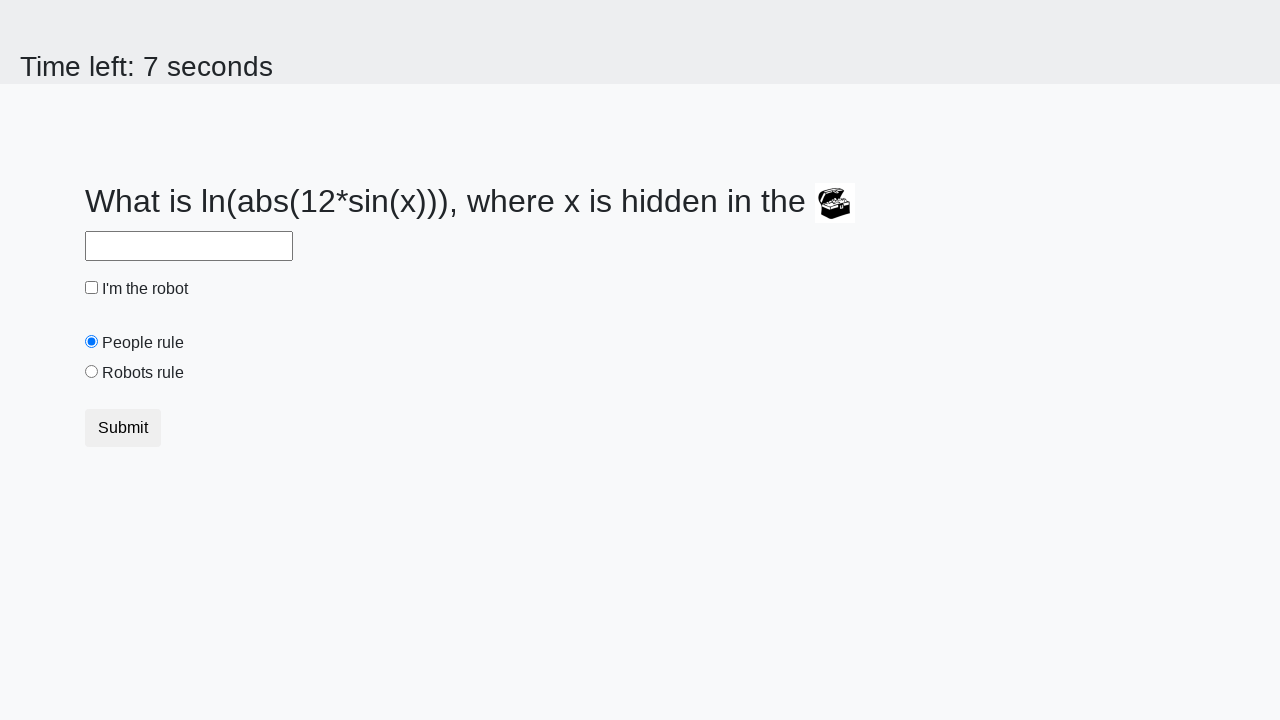